Tests the AR BookFinder advanced search flow by selecting user type, entering an ISBN, searching, and navigating to book details

Starting URL: https://www.arbookfind.com/UserType.aspx?RedirectURL=%2fadvanced.aspx

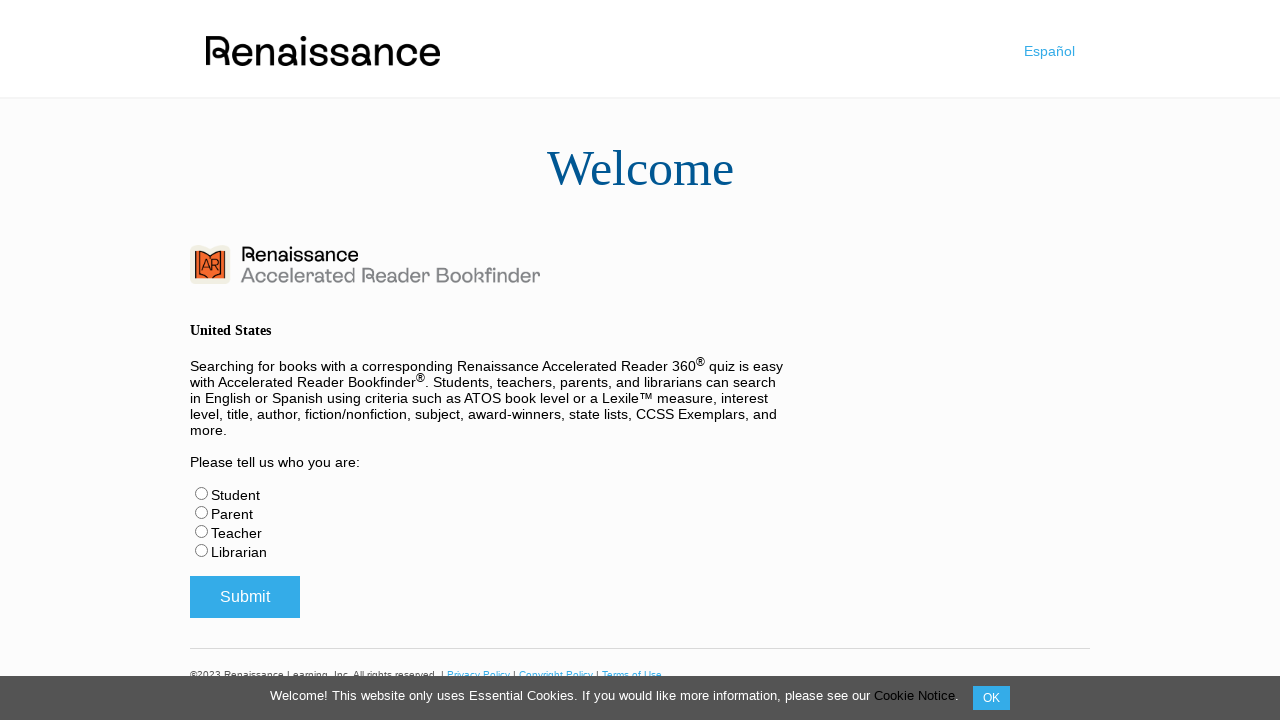

Selected Librarian user type radio button at (202, 550) on #radLibrarian
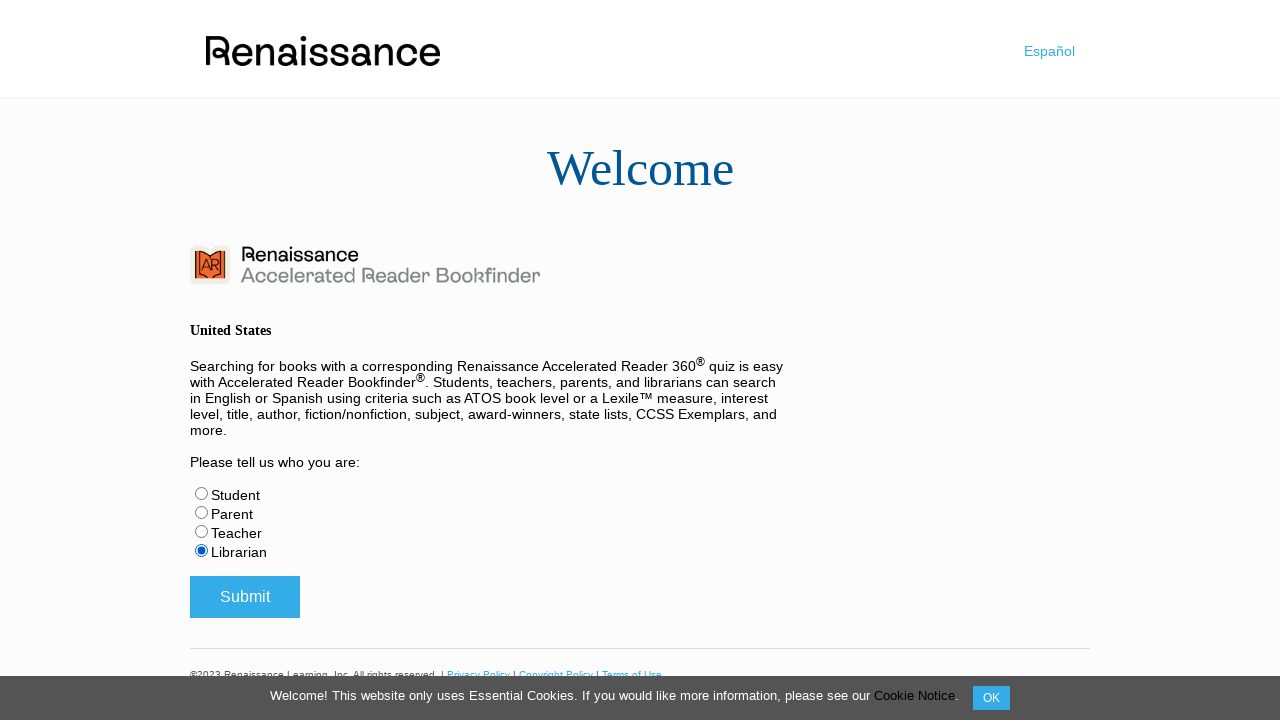

Clicked submit button for user type selection at (245, 597) on #btnSubmitUserType
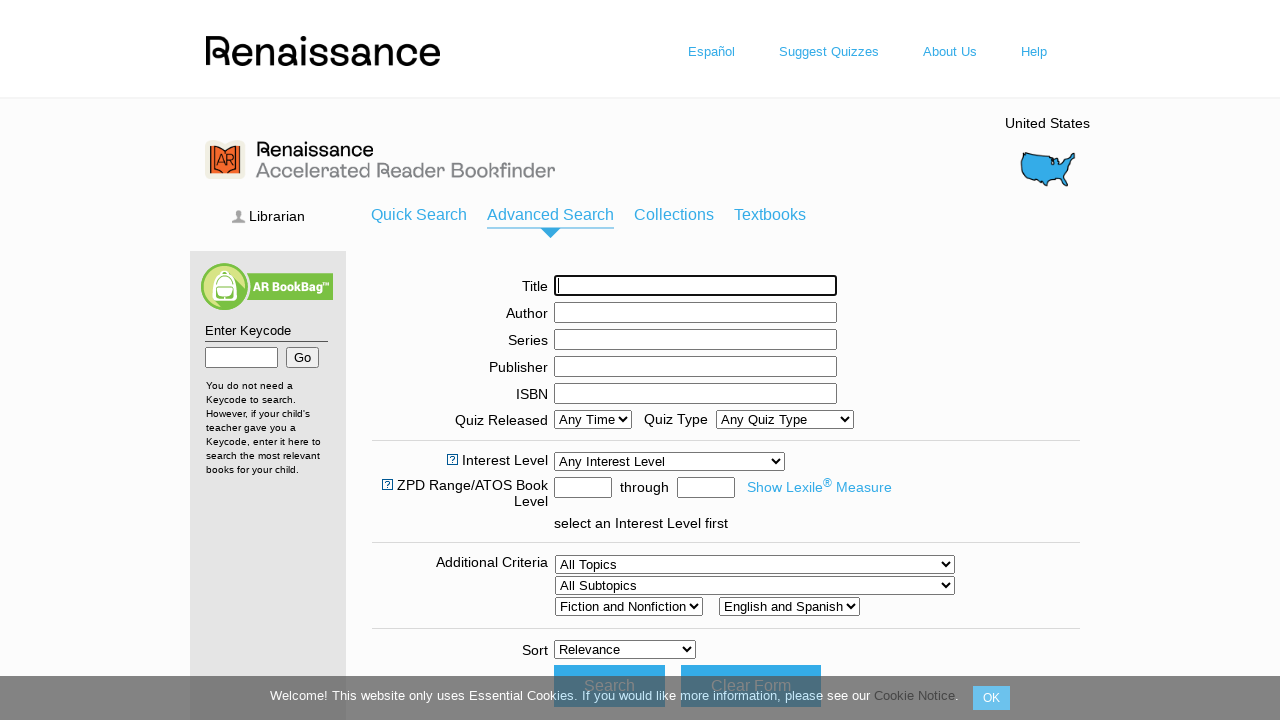

ISBN input field appeared on advanced search page
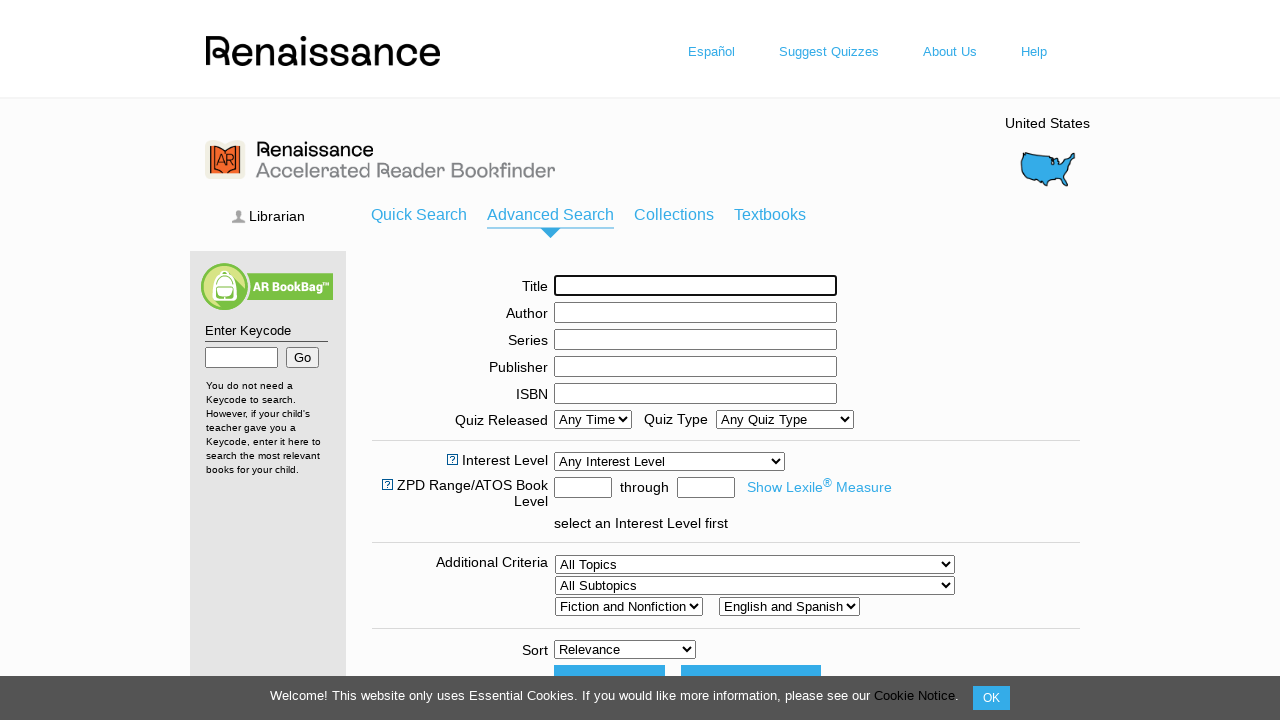

Entered ISBN '9780545010221' in search field on #ctl00_ContentPlaceHolder1_txtISBN
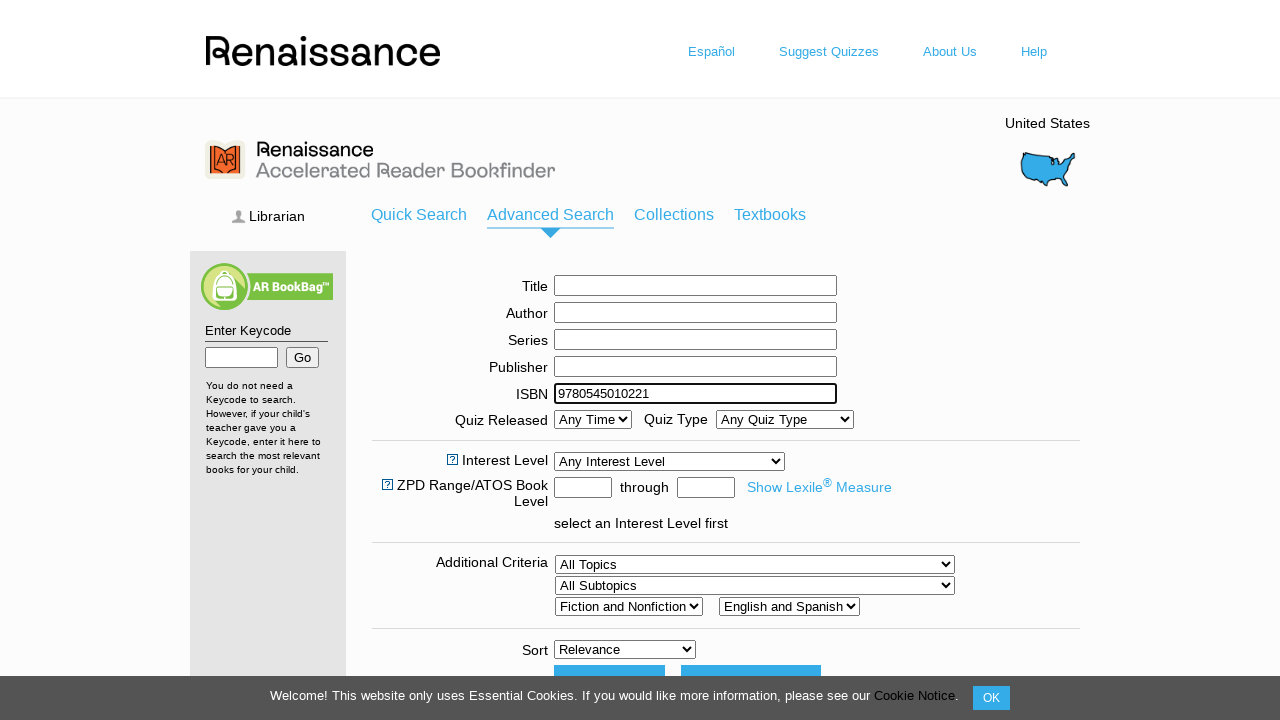

Clicked search button to perform ISBN search at (609, 492) on #ctl00_ContentPlaceHolder1_btnDoIt
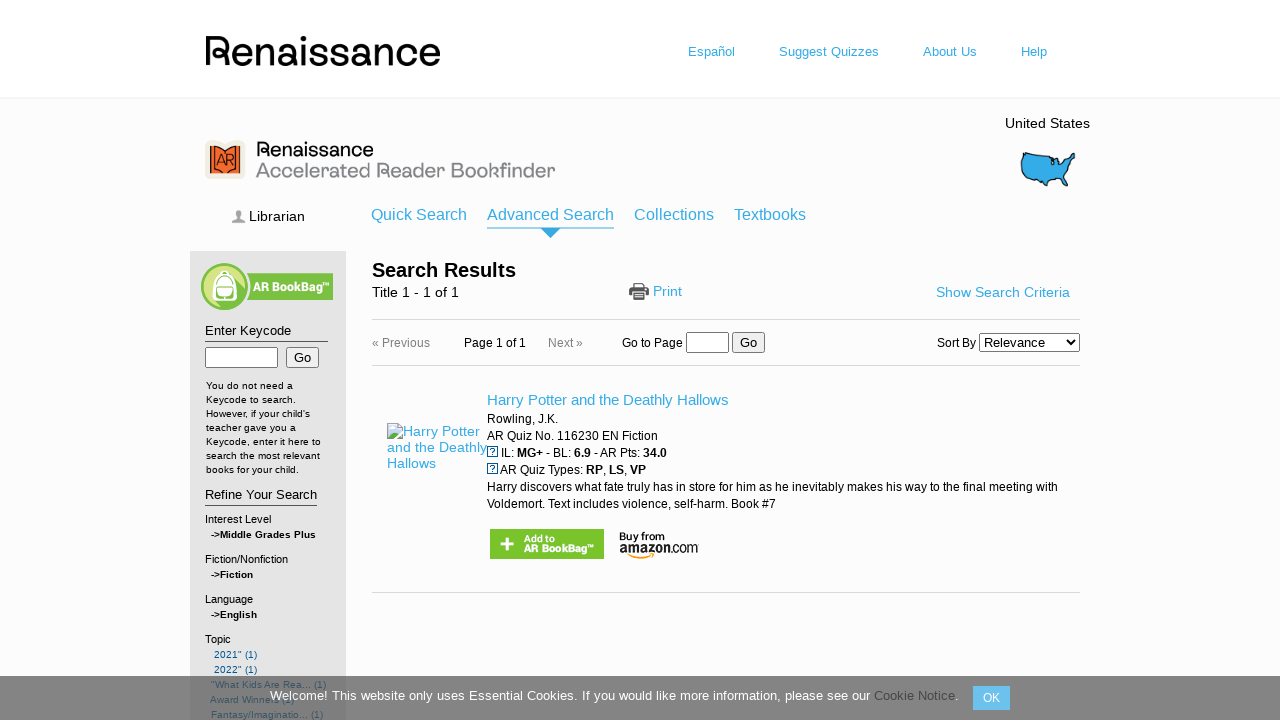

Search results loaded and book title appeared
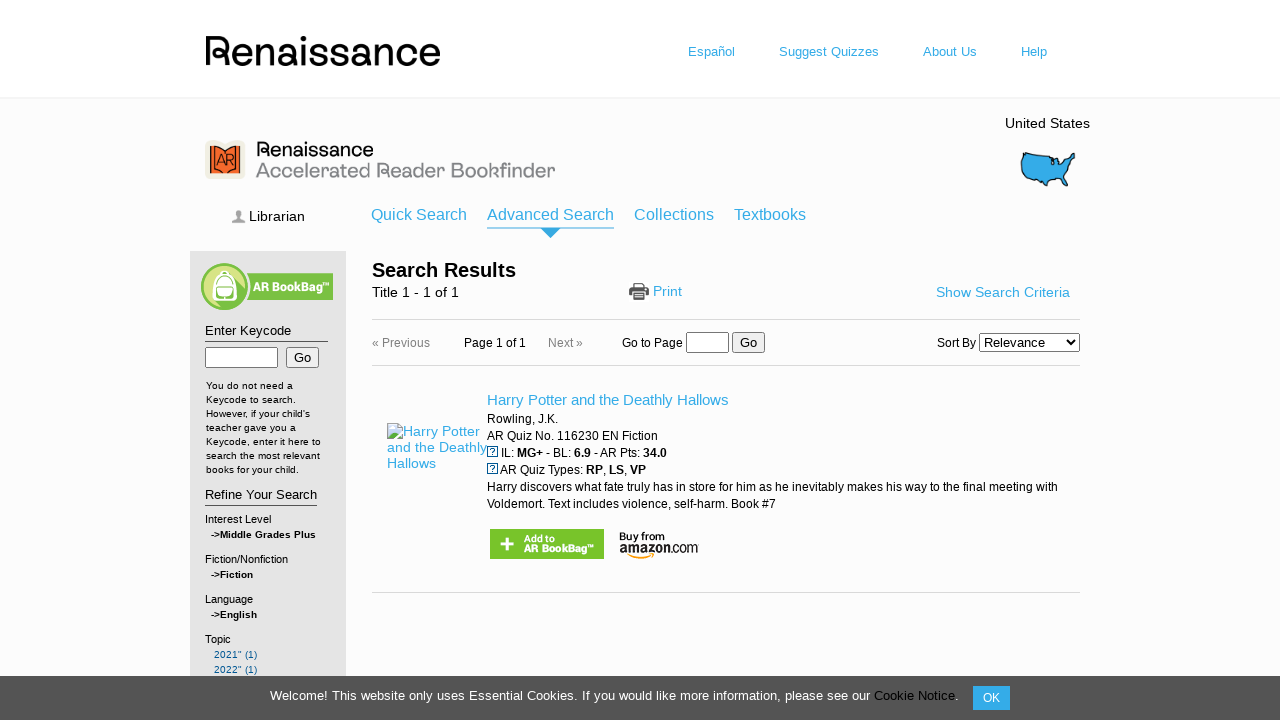

Clicked on first book title to navigate to book details at (608, 400) on #book-title
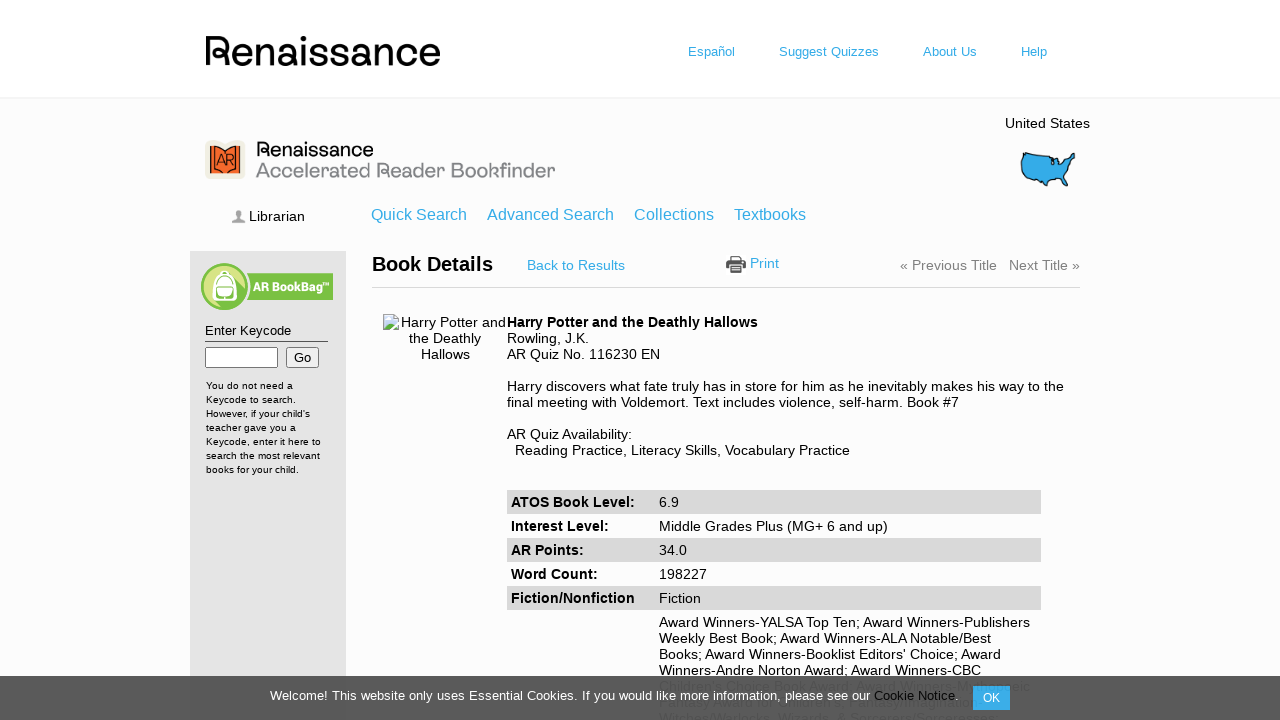

Book detail page loaded and ATOS level information displayed
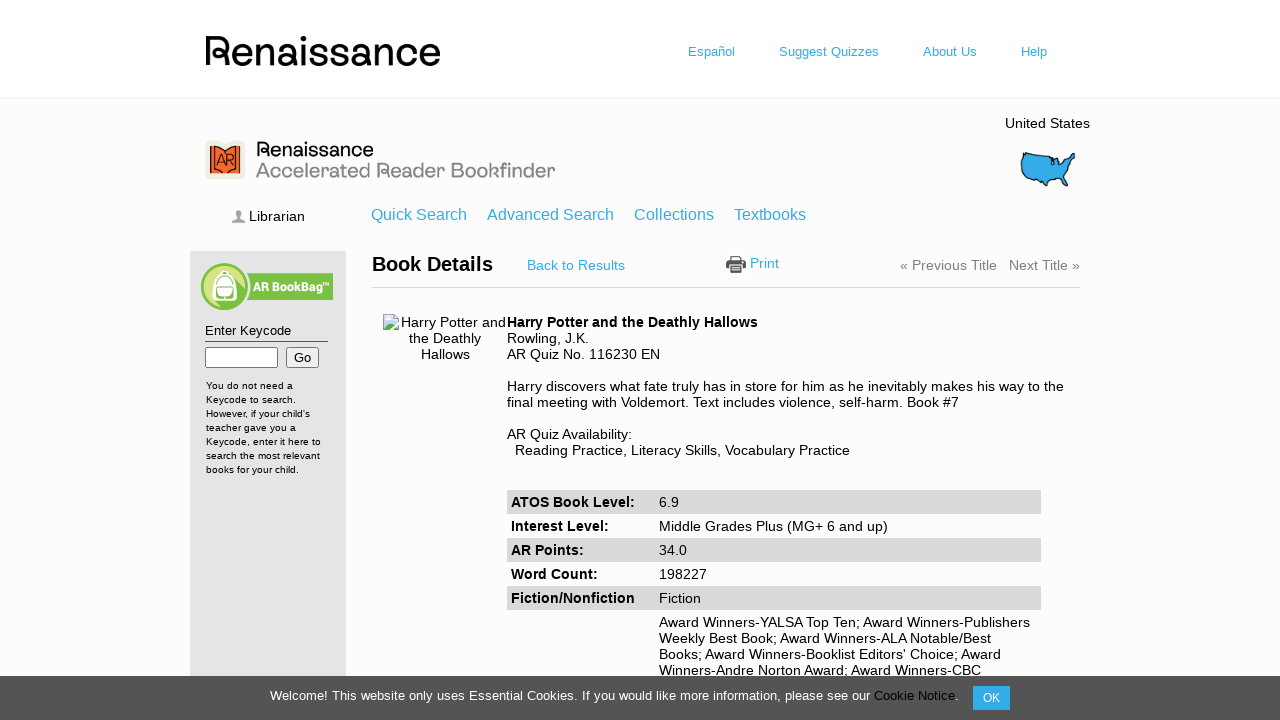

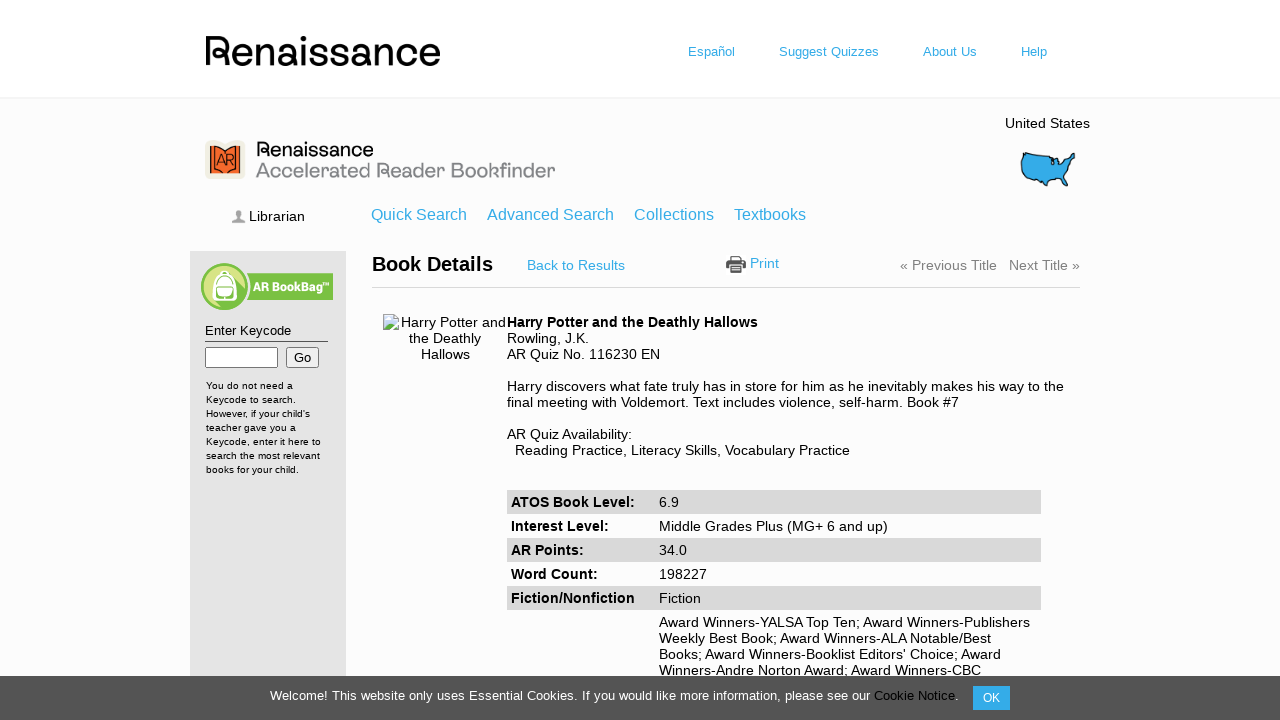